Tests a login form with password reset flow by filling username/password, triggering error, resetting password with user details, then attempting login again

Starting URL: https://www.rahulshettyacademy.com/locatorspractice/

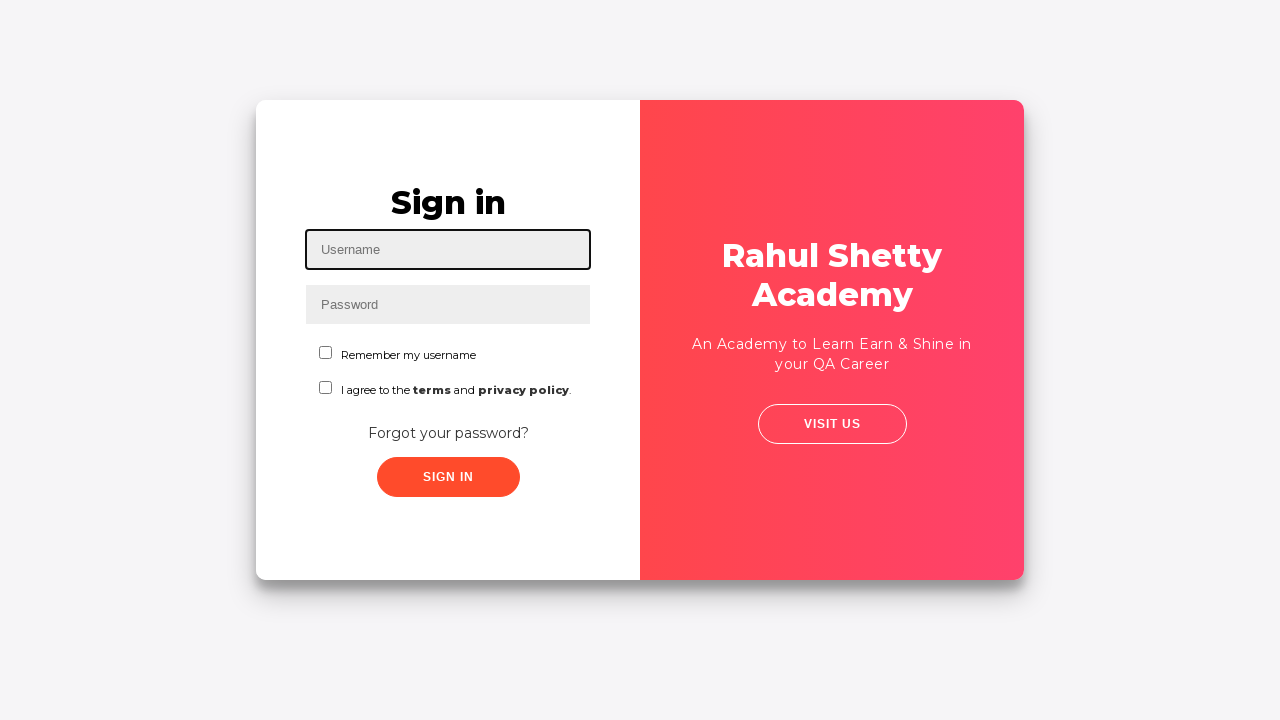

Filled username field with 'nandeesh' on #inputUsername
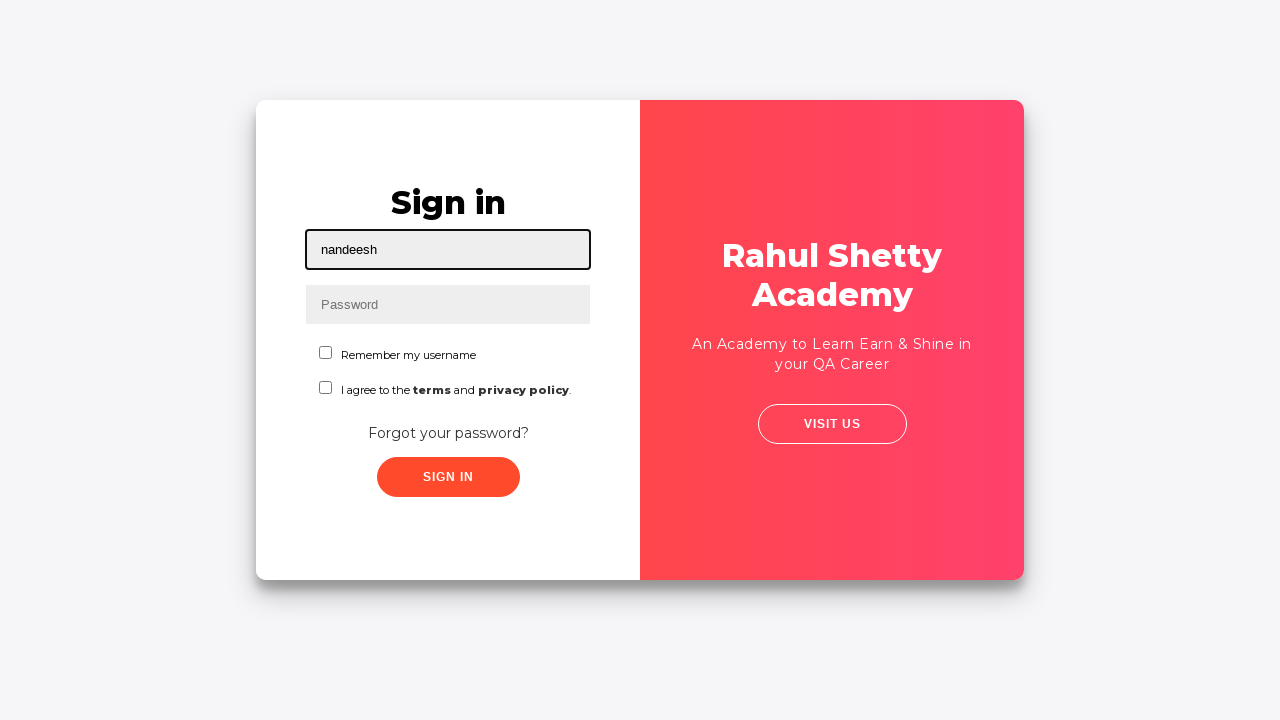

Filled password field with incorrect password '1234@123' on input[name='inputPassword']
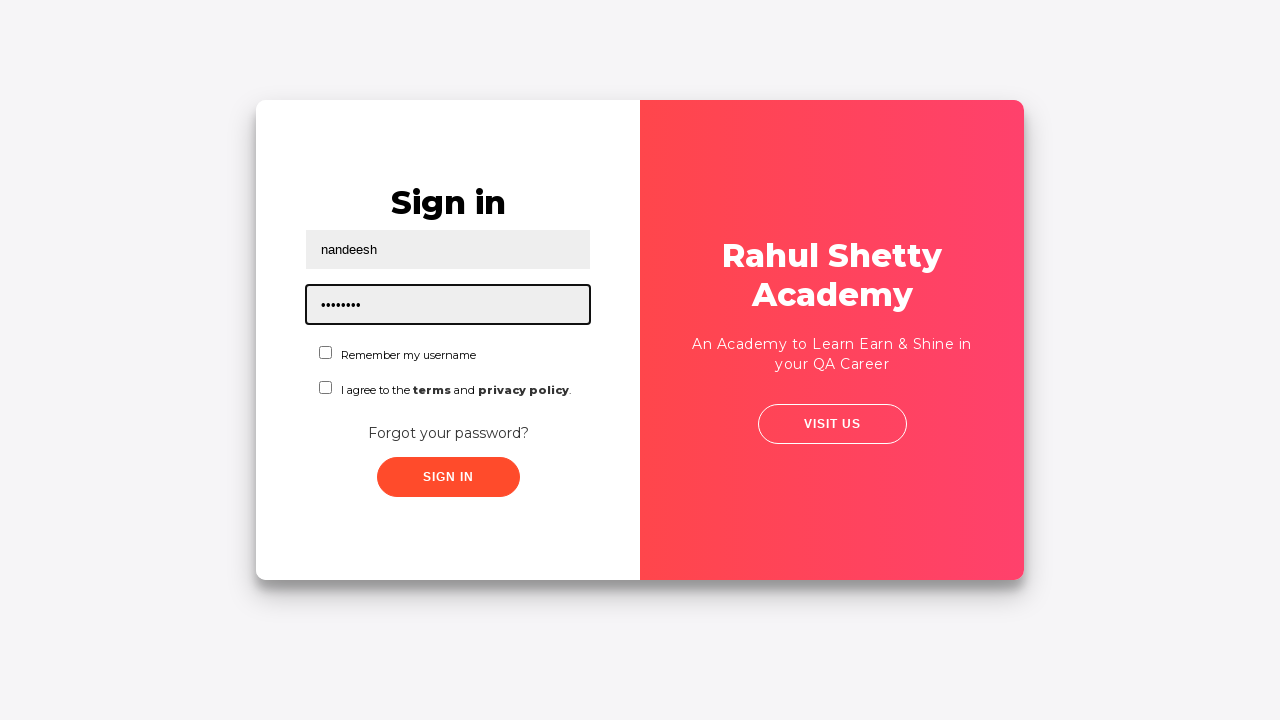

Clicked sign in button at (448, 477) on .signInBtn
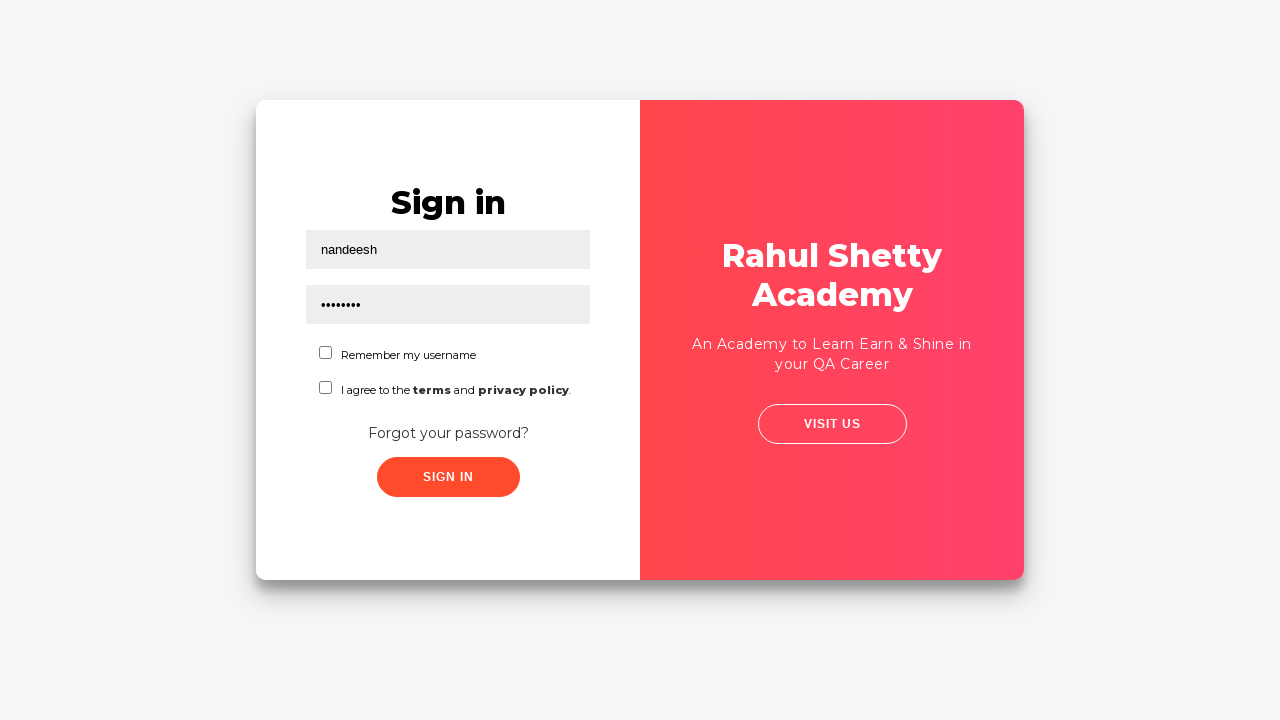

Error message appeared on login form
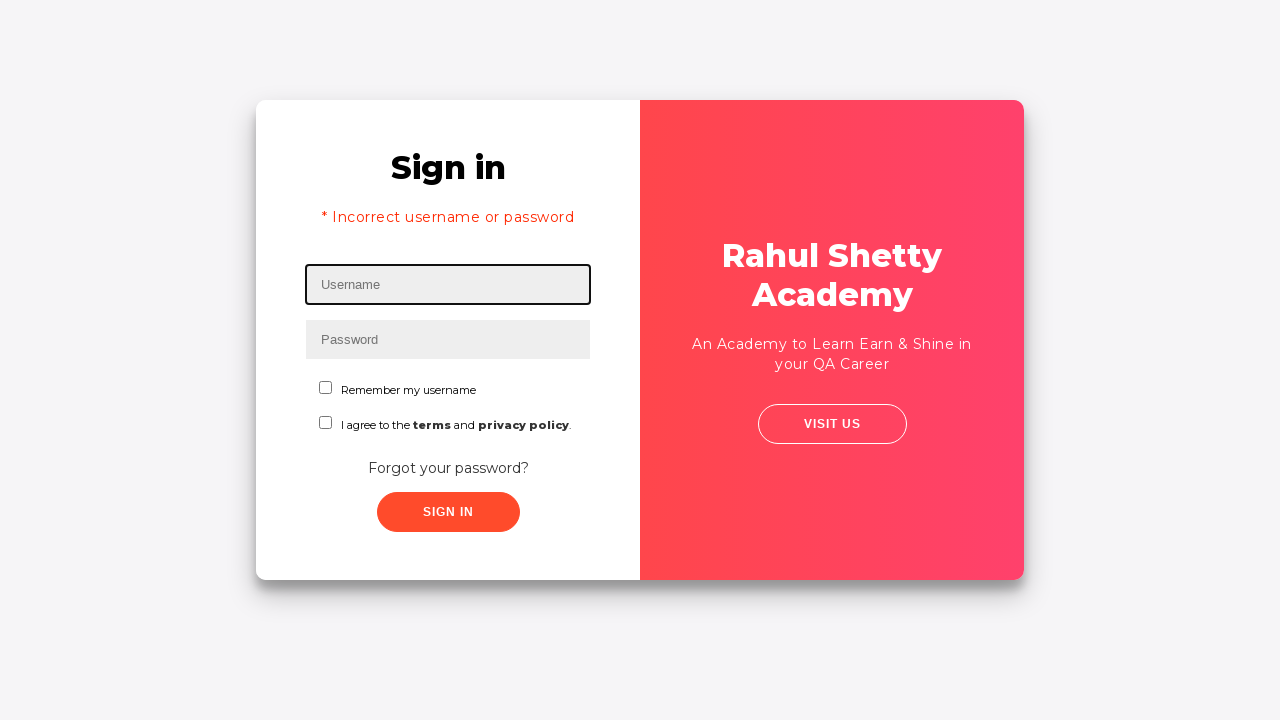

Clicked 'Forgot your password?' link at (448, 468) on text=Forgot your password?
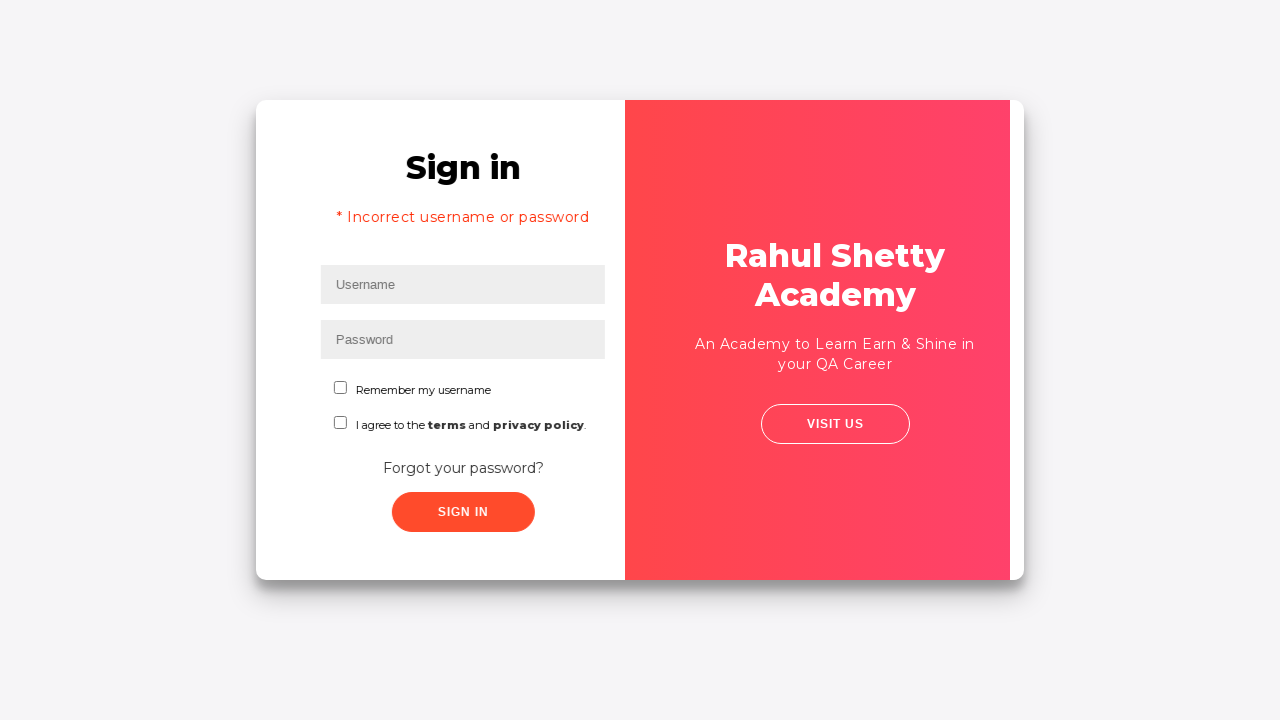

Waited for password reset form to load
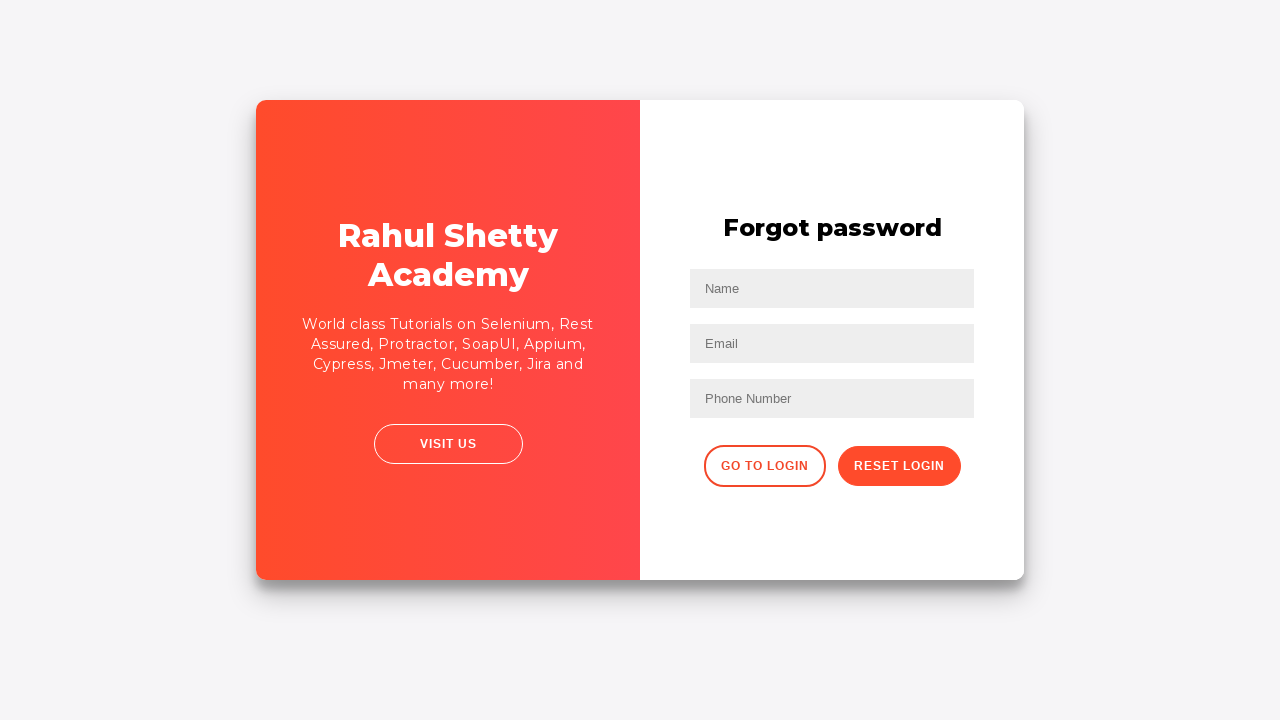

Filled name field with 'John' in password reset form on //input[@placeholder='Name']
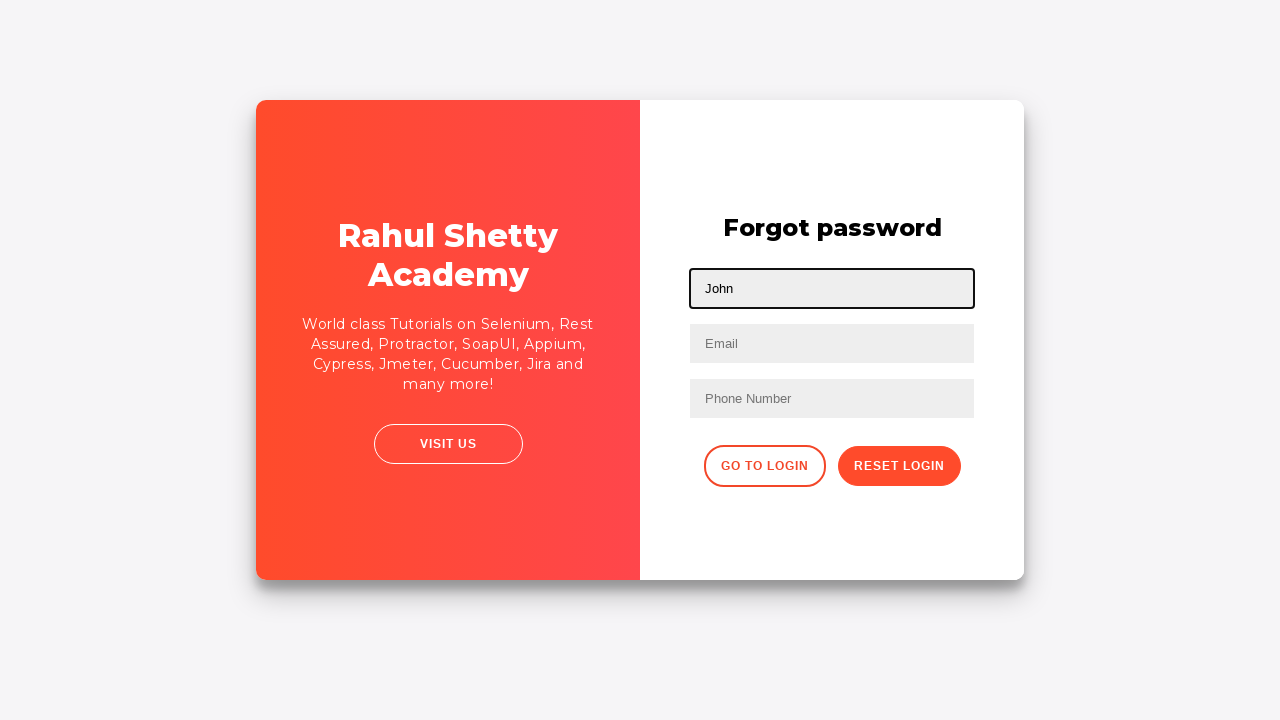

Filled email field with 'john@rsa.com' on input[placeholder='Email']
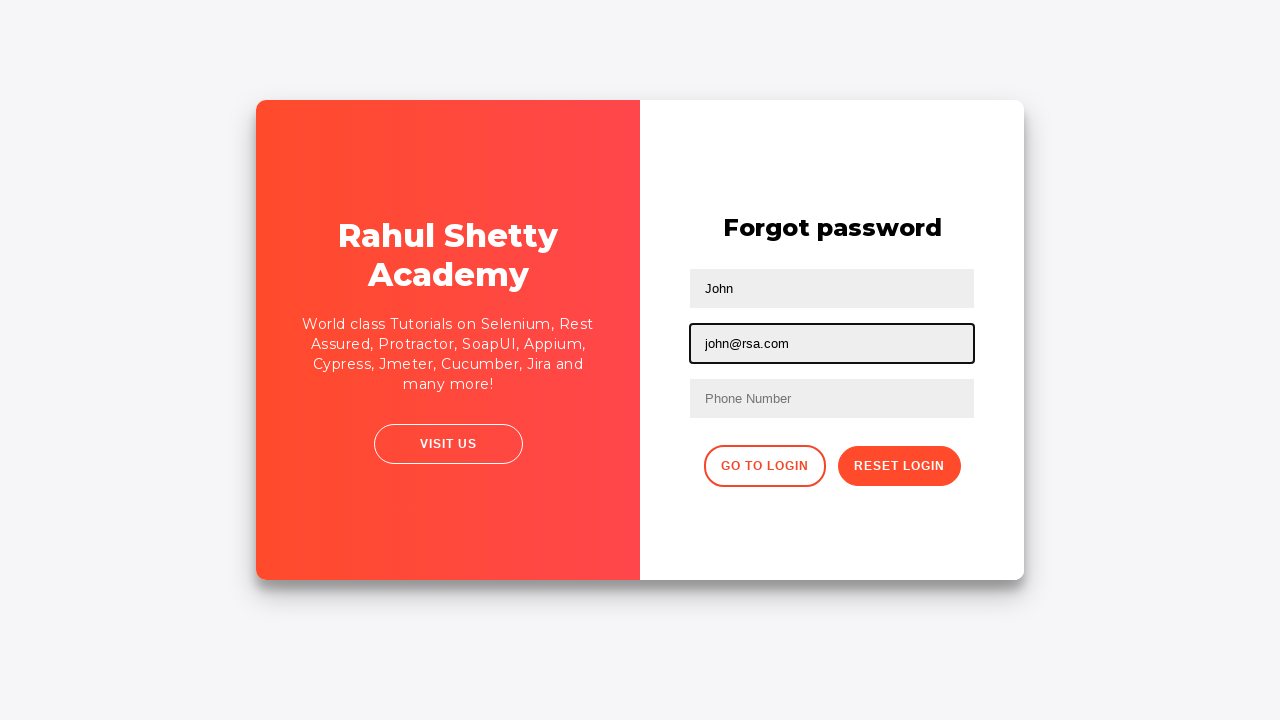

Cleared email field on input[type='text']:nth-child(3)
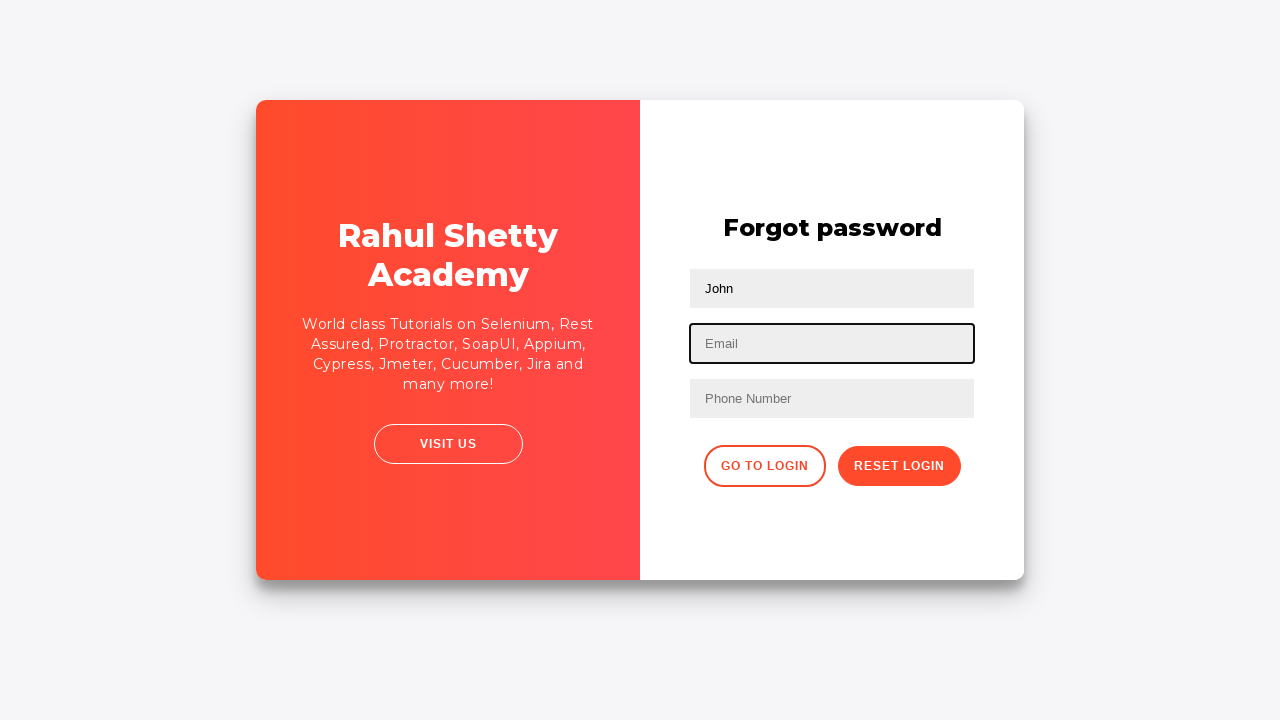

Refilled email field with 'john@gmail.com' on input[type='text']:nth-child(3)
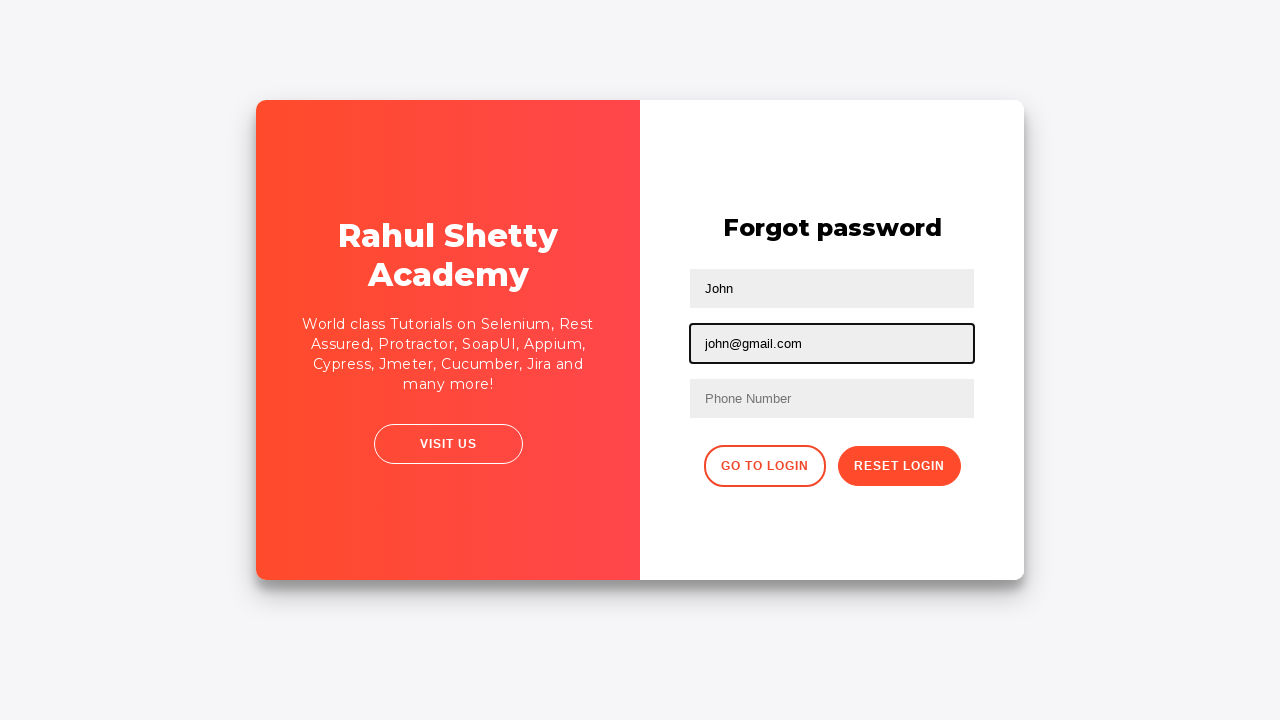

Filled phone number field with '39083008308' on //form/input[3]
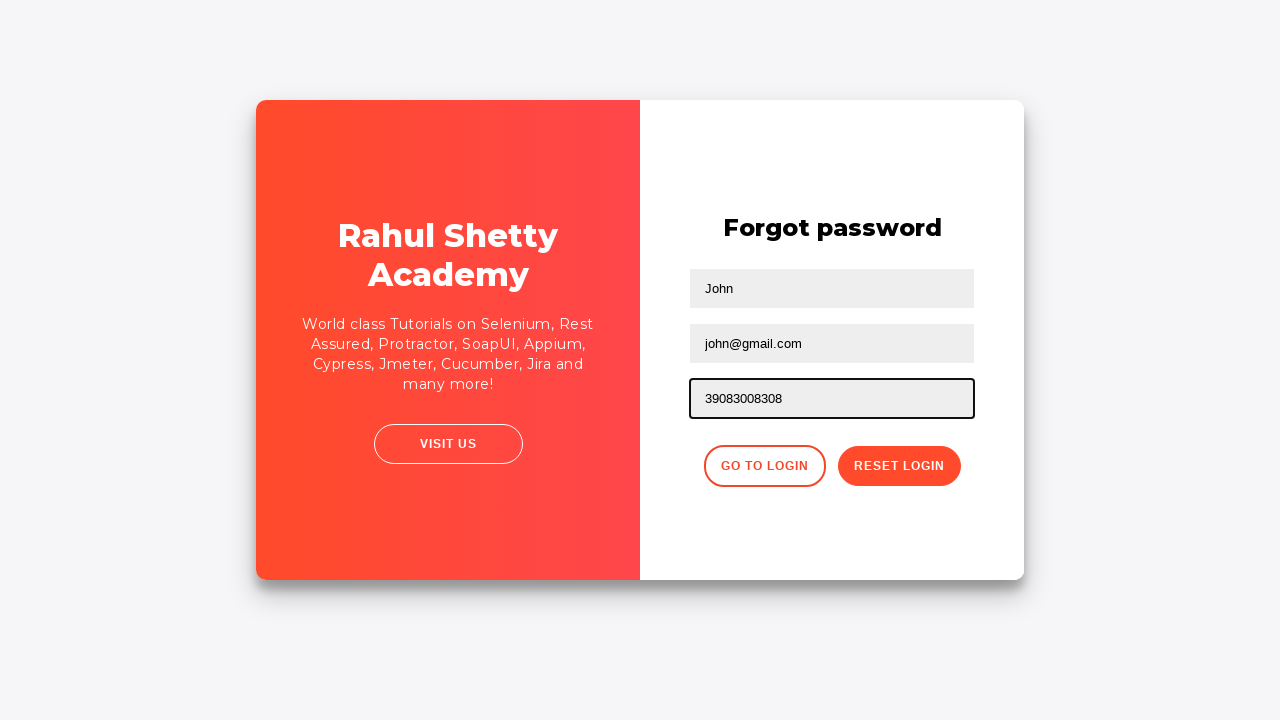

Clicked reset password button at (899, 466) on button.reset-pwd-btn
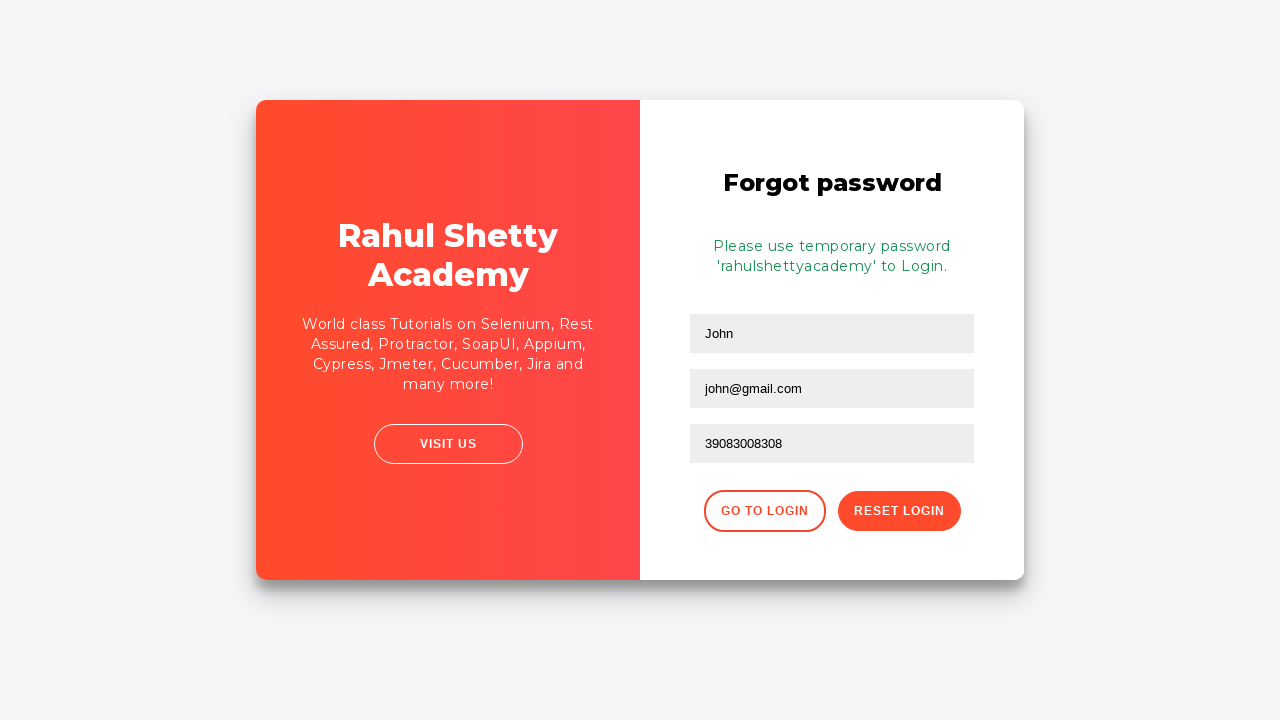

Password reset confirmation message appeared
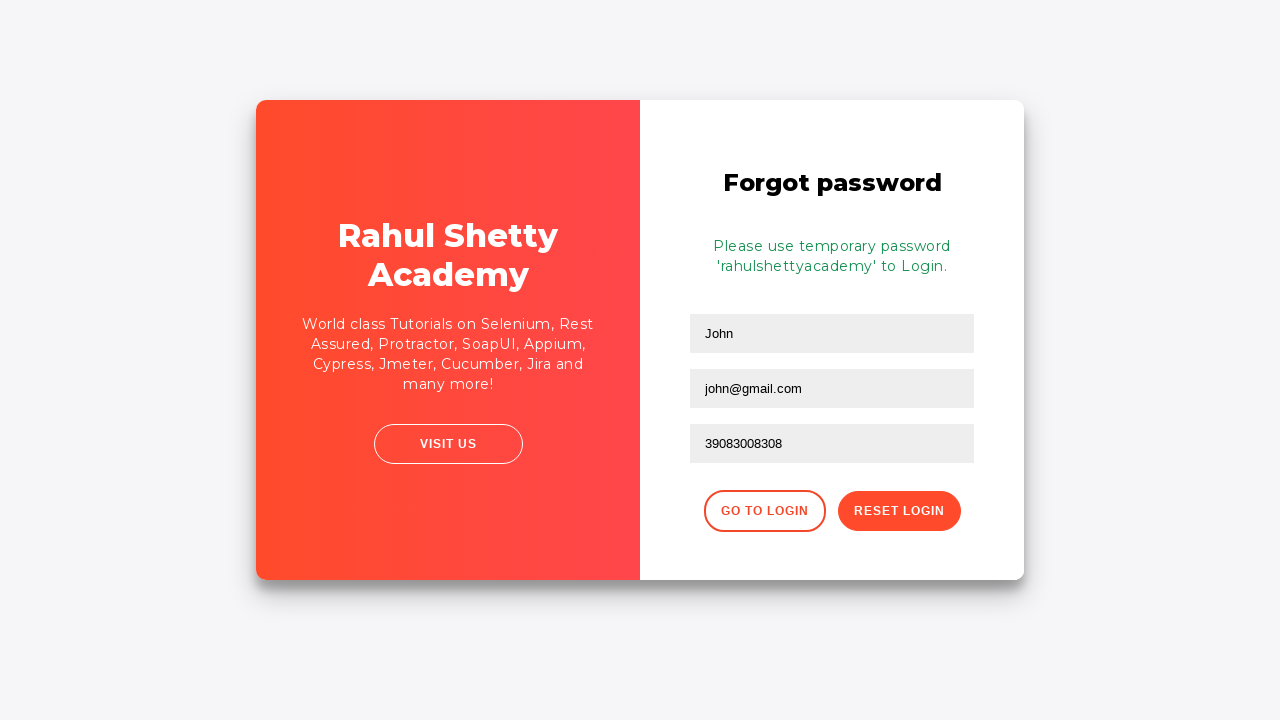

Clicked 'Go to Login' button to return to login form at (764, 511) on xpath=//button[@class='go-to-login-btn']
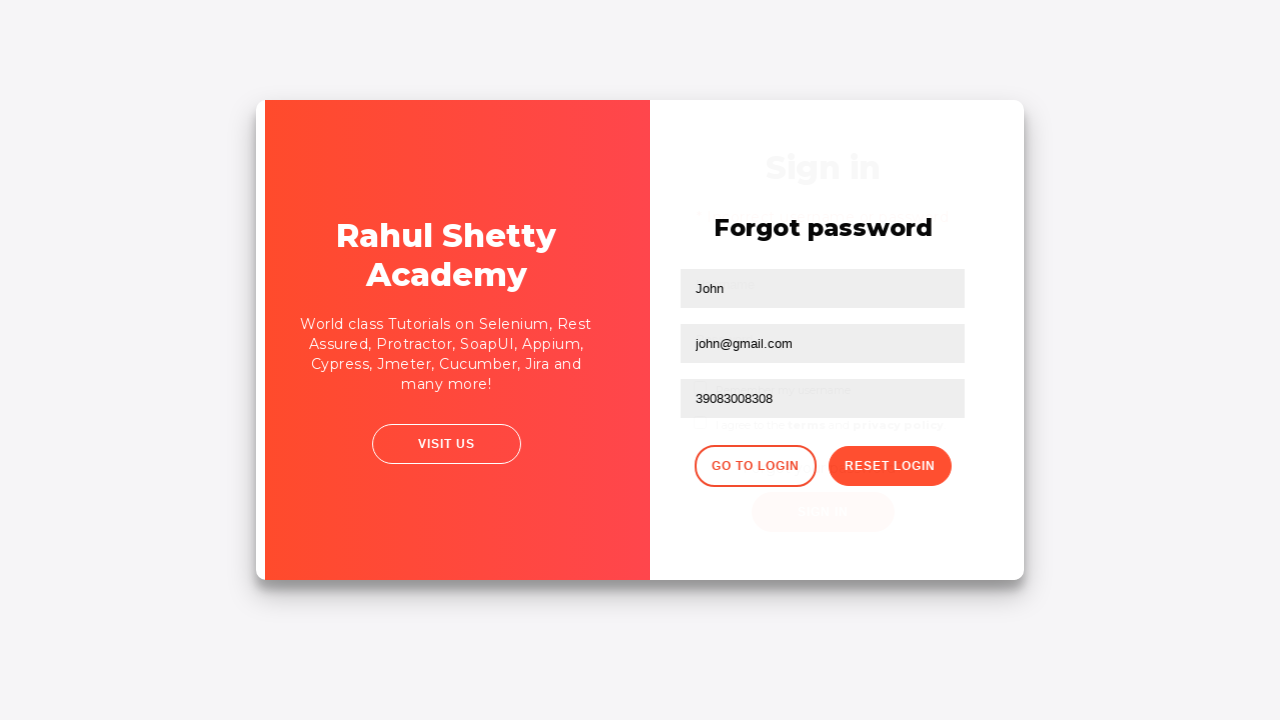

Waited for page transition back to login form
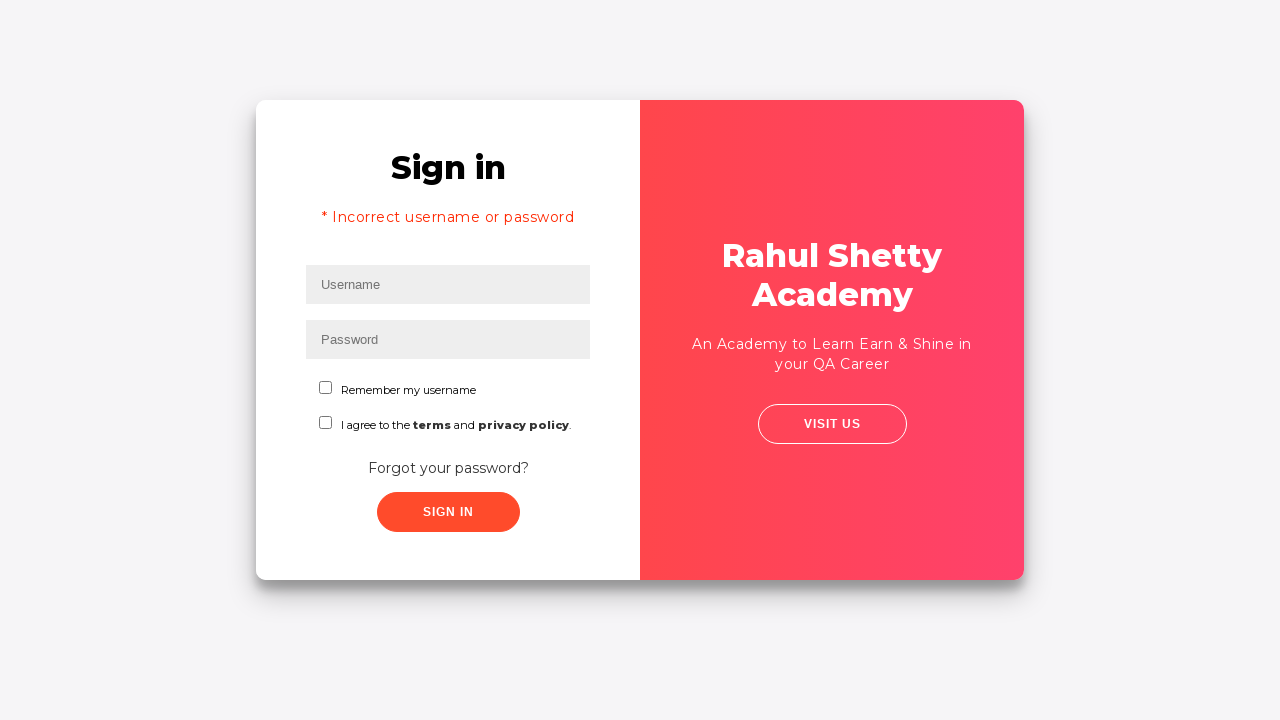

Filled username field with 'nandeesh' for retry login on #inputUsername
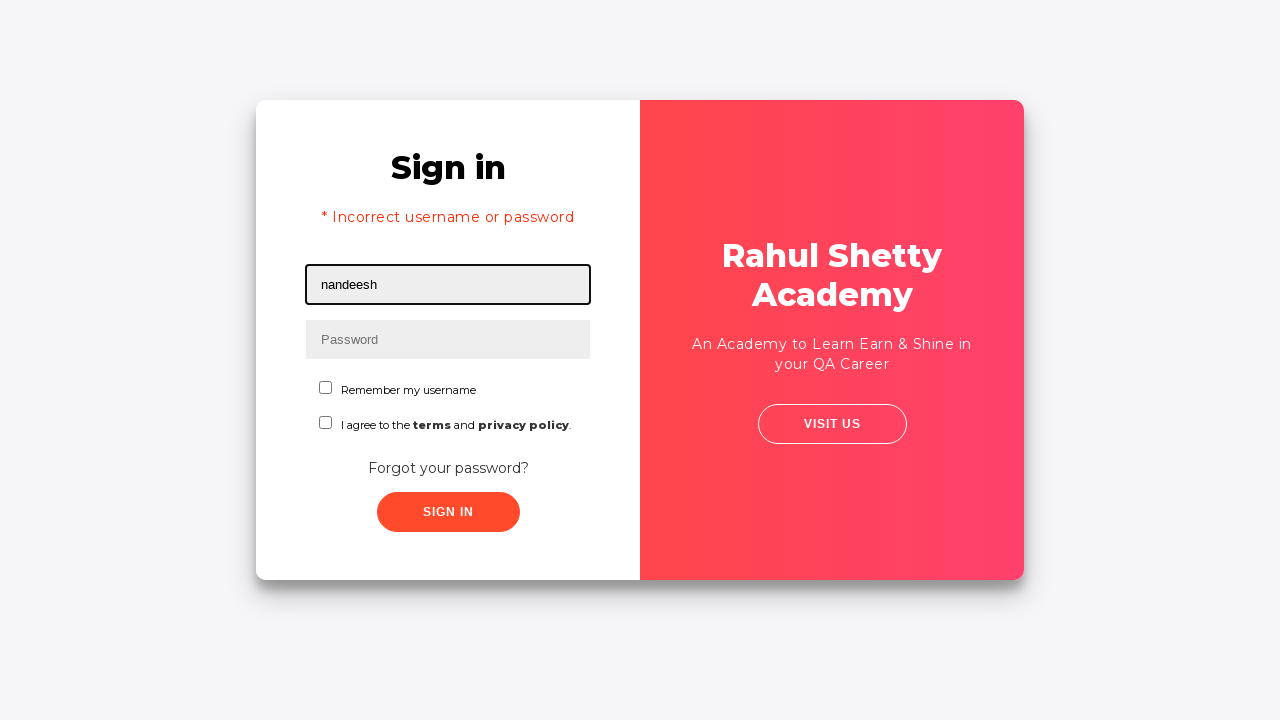

Filled password field with 'rahulshettyacademy' on input[type*='pass']
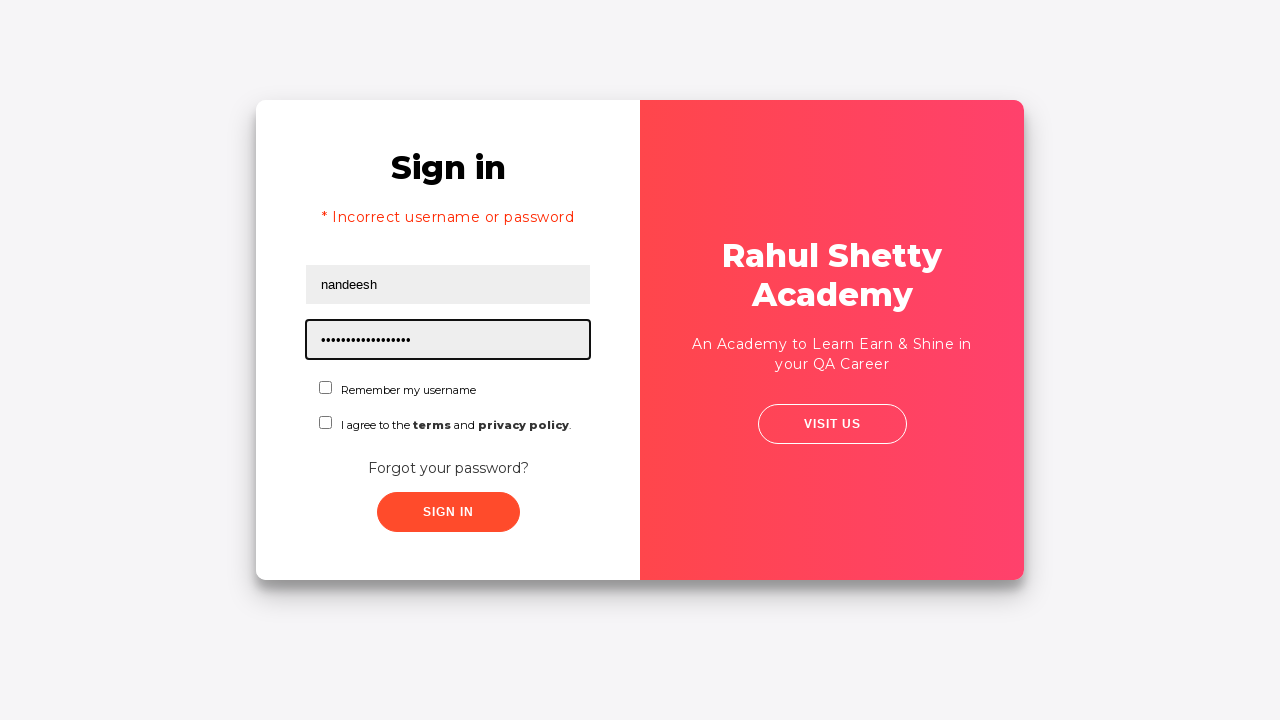

Checked the acknowledgment checkbox at (326, 388) on #chkboxOne
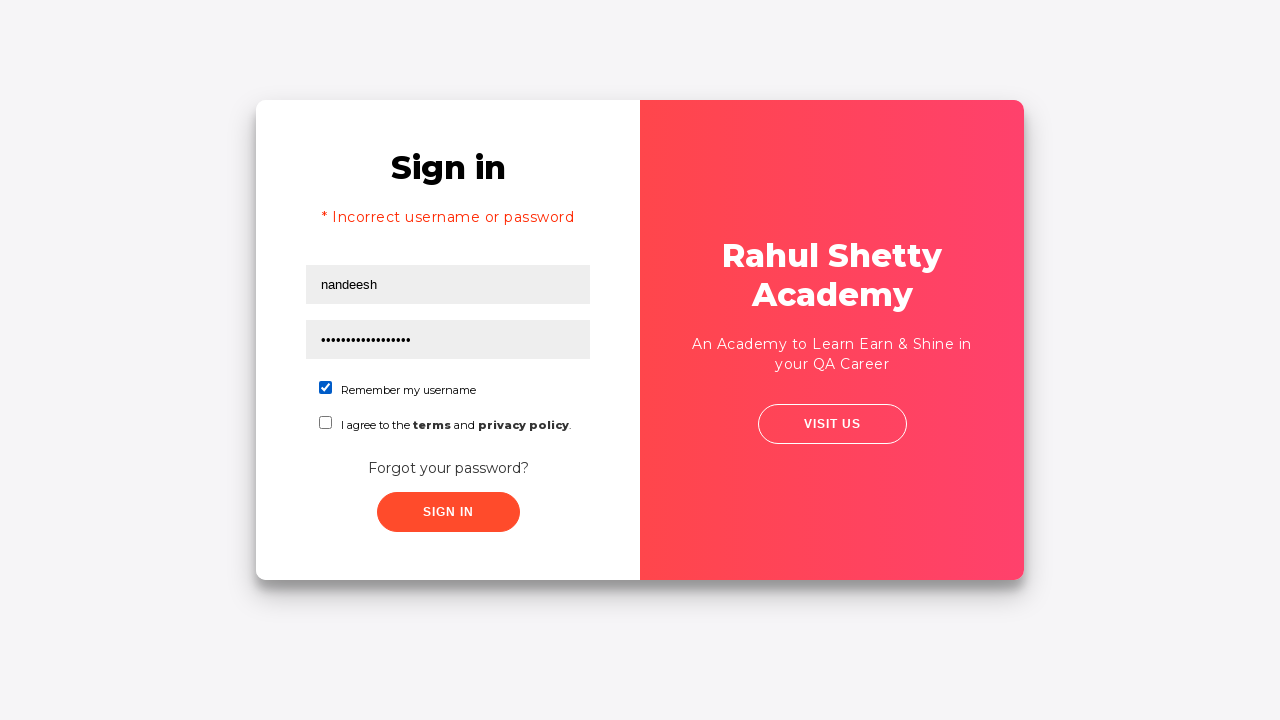

Clicked submit button to attempt login with new password at (448, 512) on xpath=//button[contains(@class,'submit')]
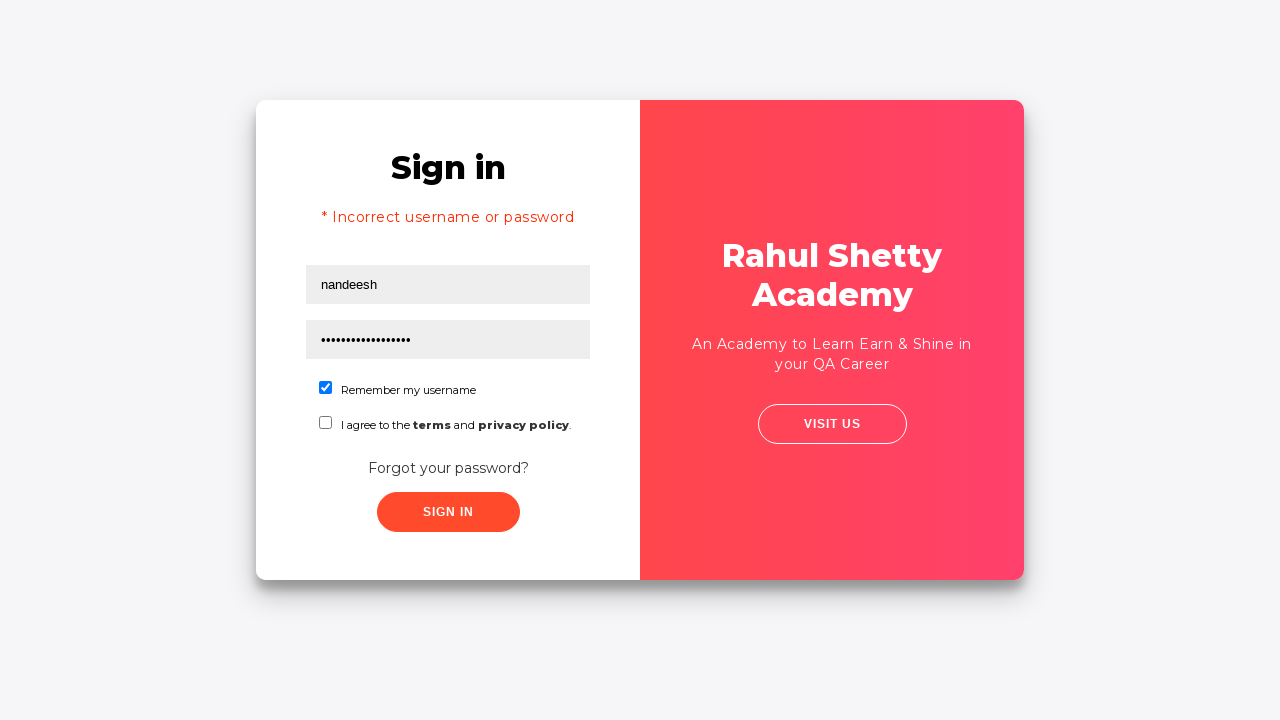

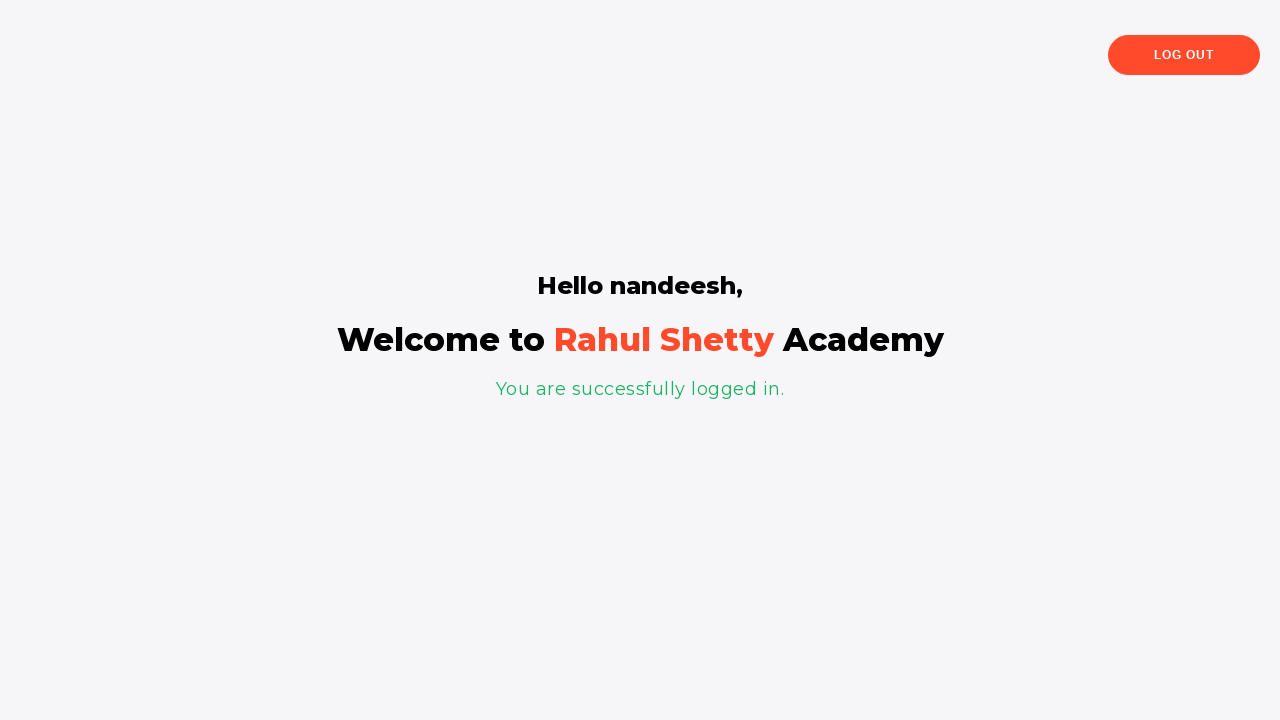